Tests opening a new window and switching back to the original window

Starting URL: https://rahulshettyacademy.com/AutomationPractice/

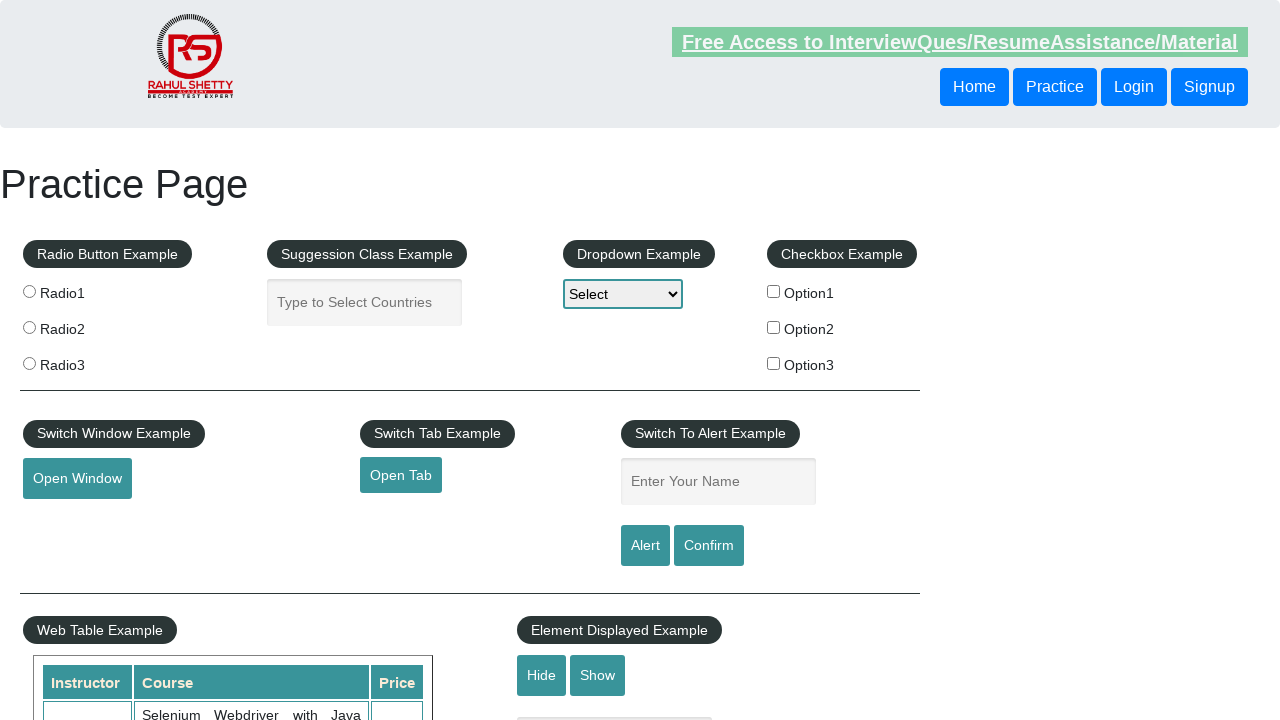

Clicked 'Open Window' button to open new window at (77, 479) on #openwindow
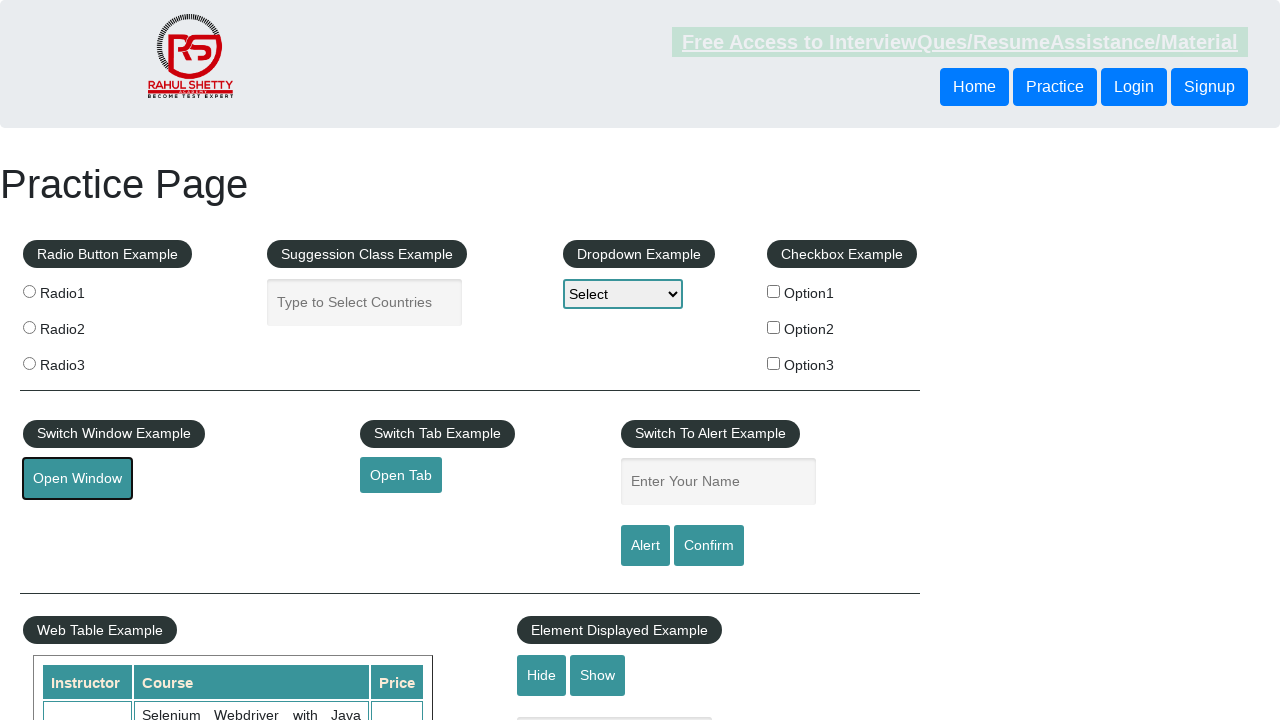

New window opened and captured
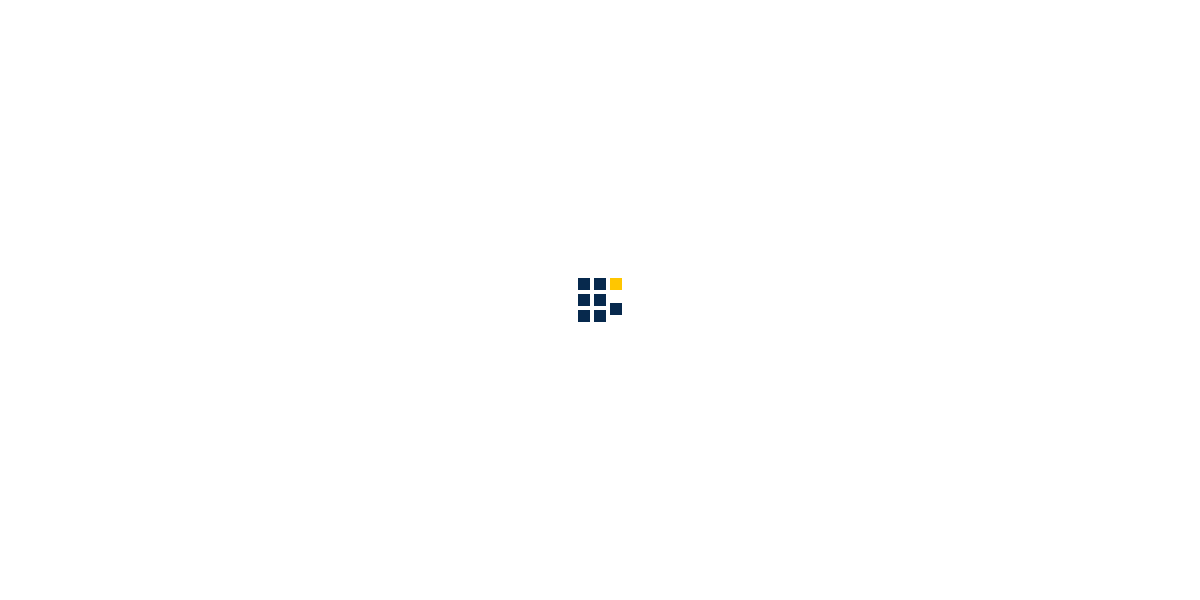

Closed new window and returned to original window
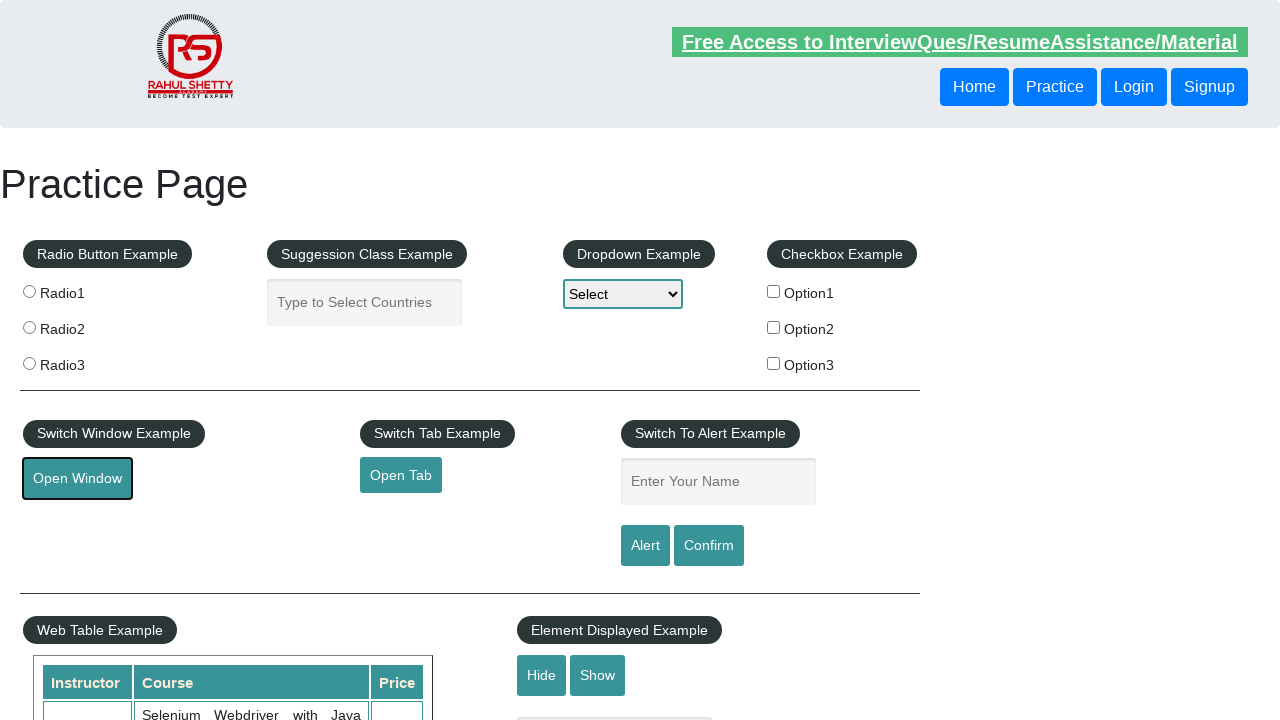

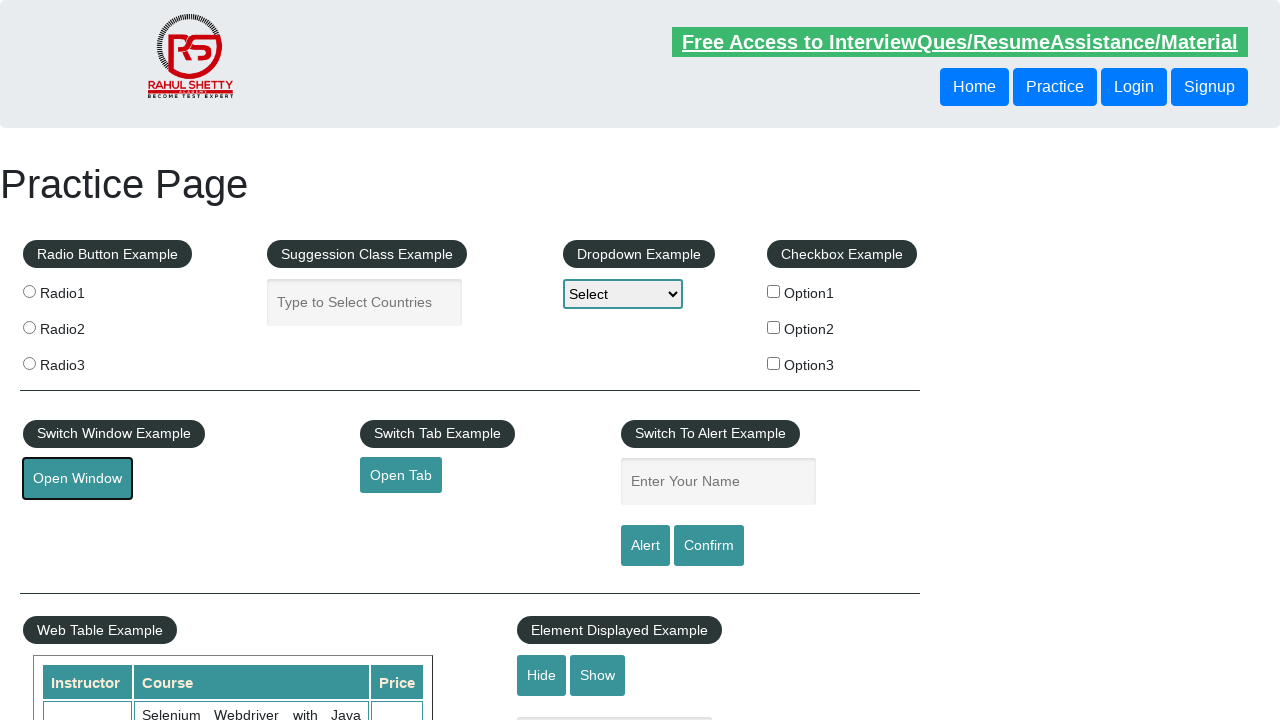